Tests clicking the second checkbox using XPath with following-sibling axis and verifies it becomes unchecked

Starting URL: http://the-internet.herokuapp.com/checkboxes

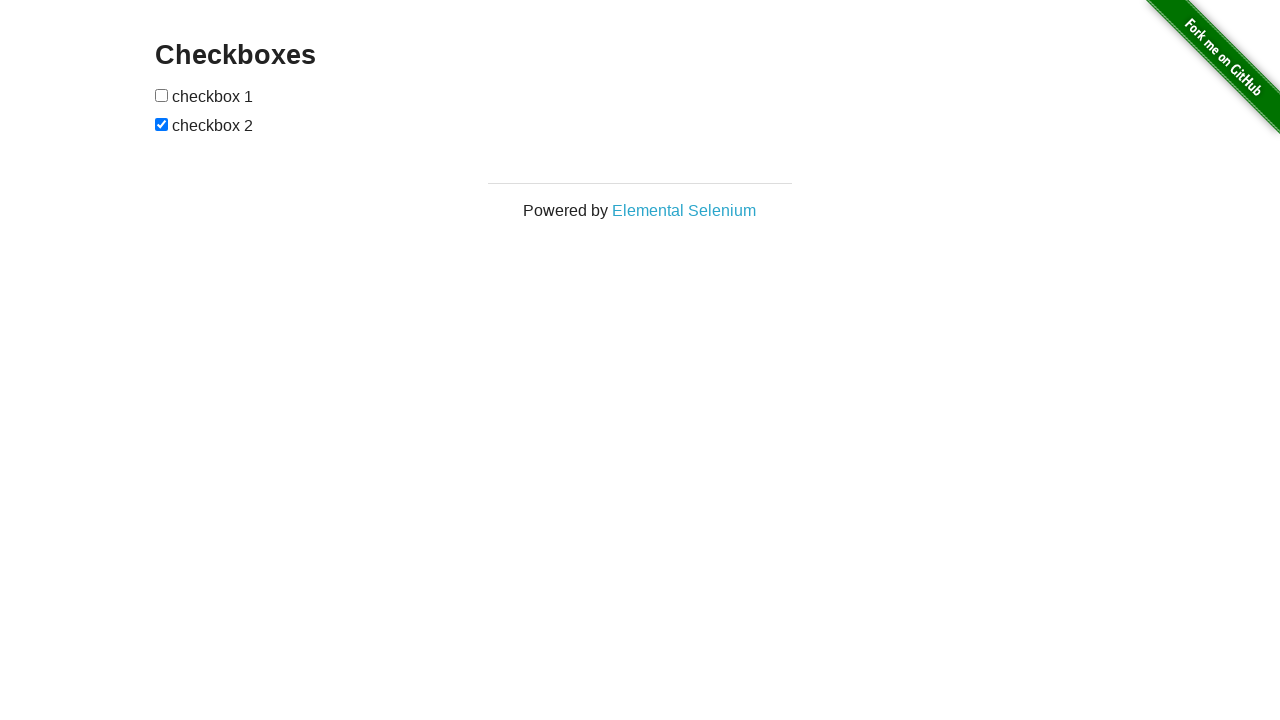

Located second checkbox using XPath with nth(1)
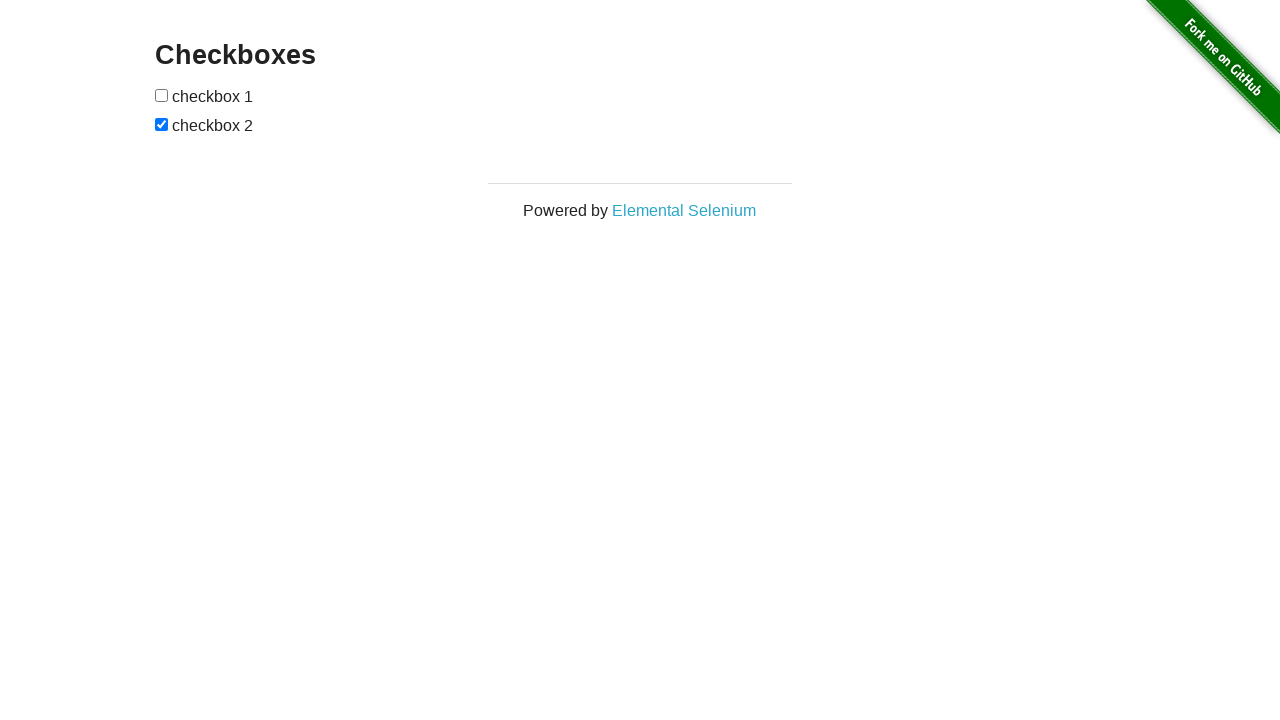

Clicked the second checkbox to uncheck it at (162, 124) on xpath=//input[@type='checkbox'] >> nth=1
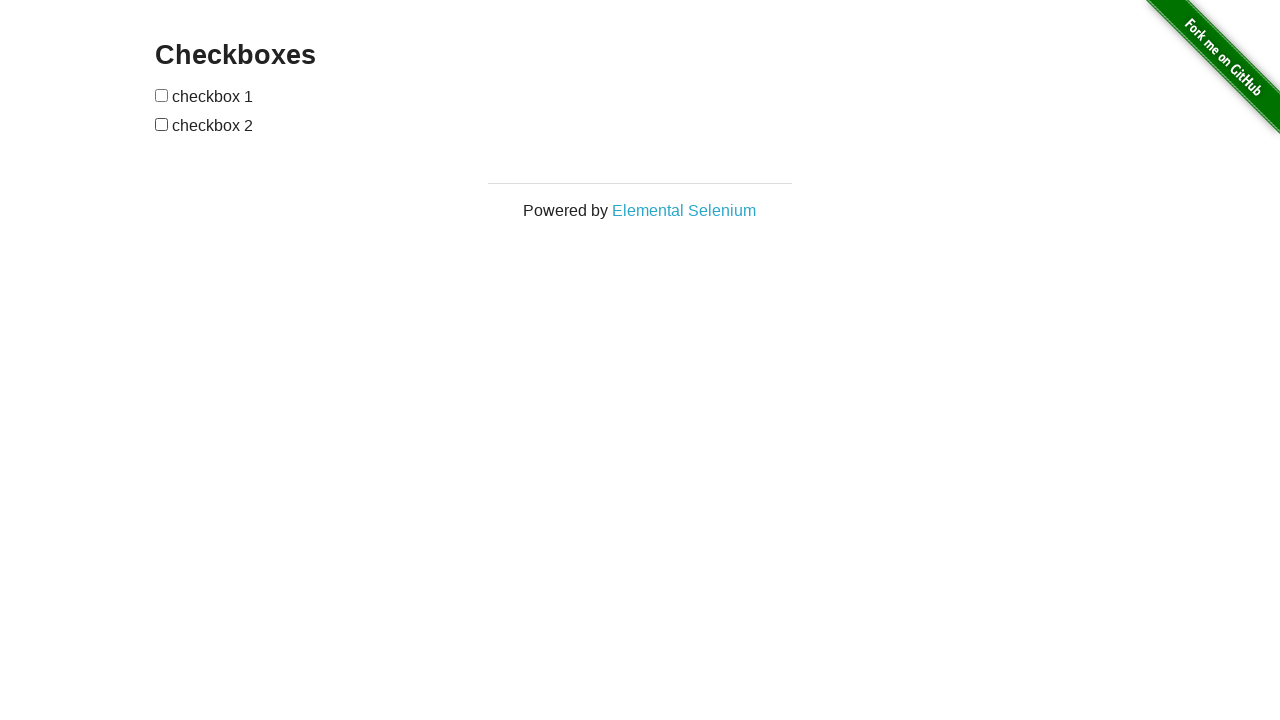

Verified that the second checkbox is now unchecked
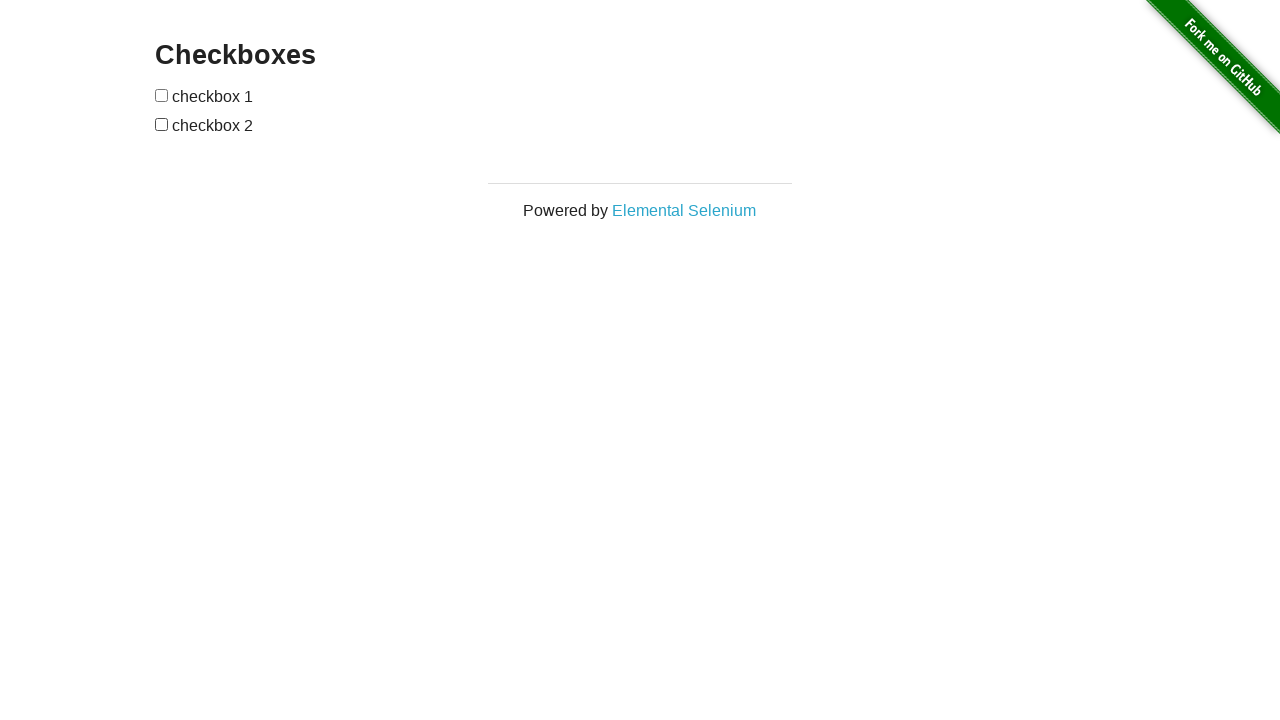

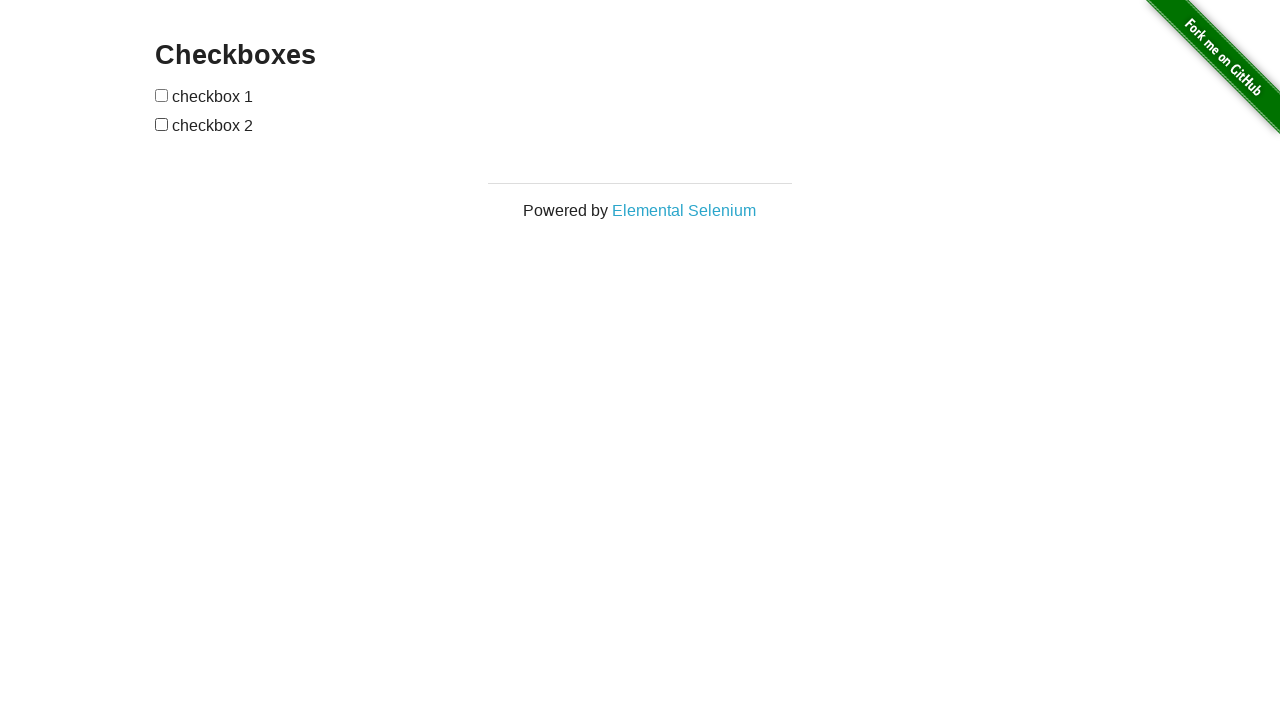